Tests handling of a confirm dialog by clicking Cancel button and verifying the result text

Starting URL: https://artoftesting.com/samplesiteforselenium

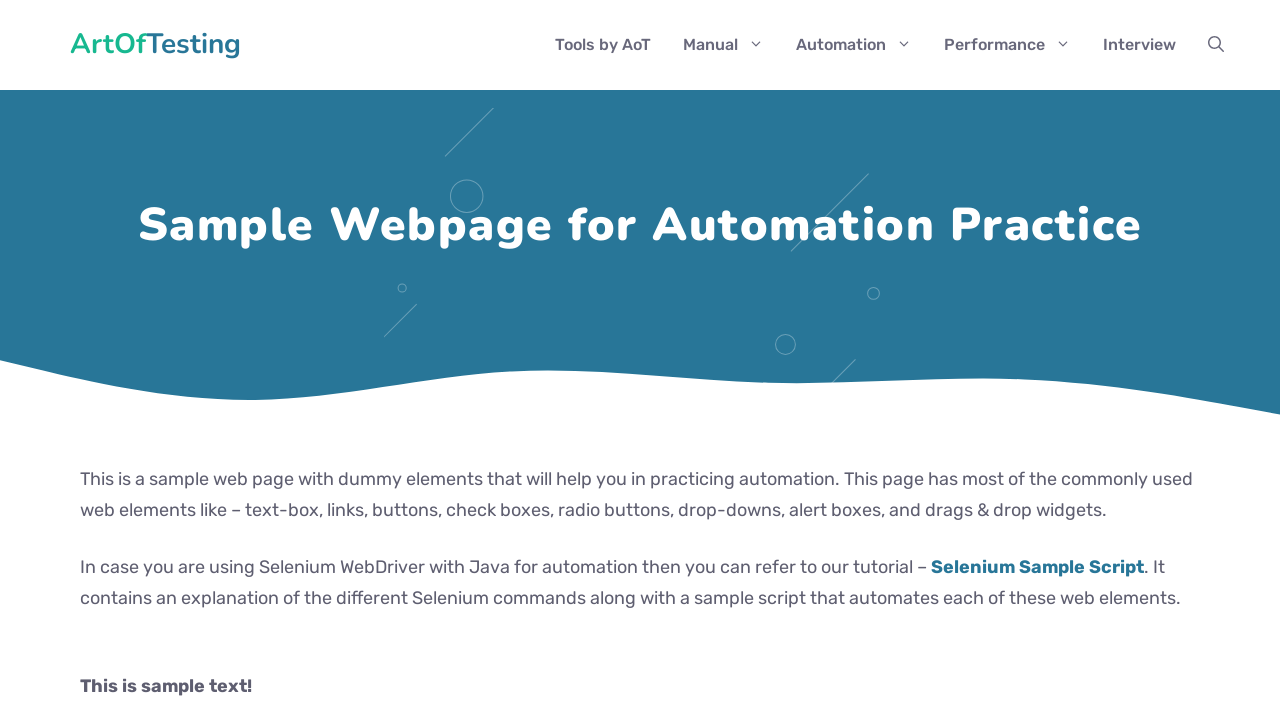

Set up dialog handler to dismiss confirm dialog
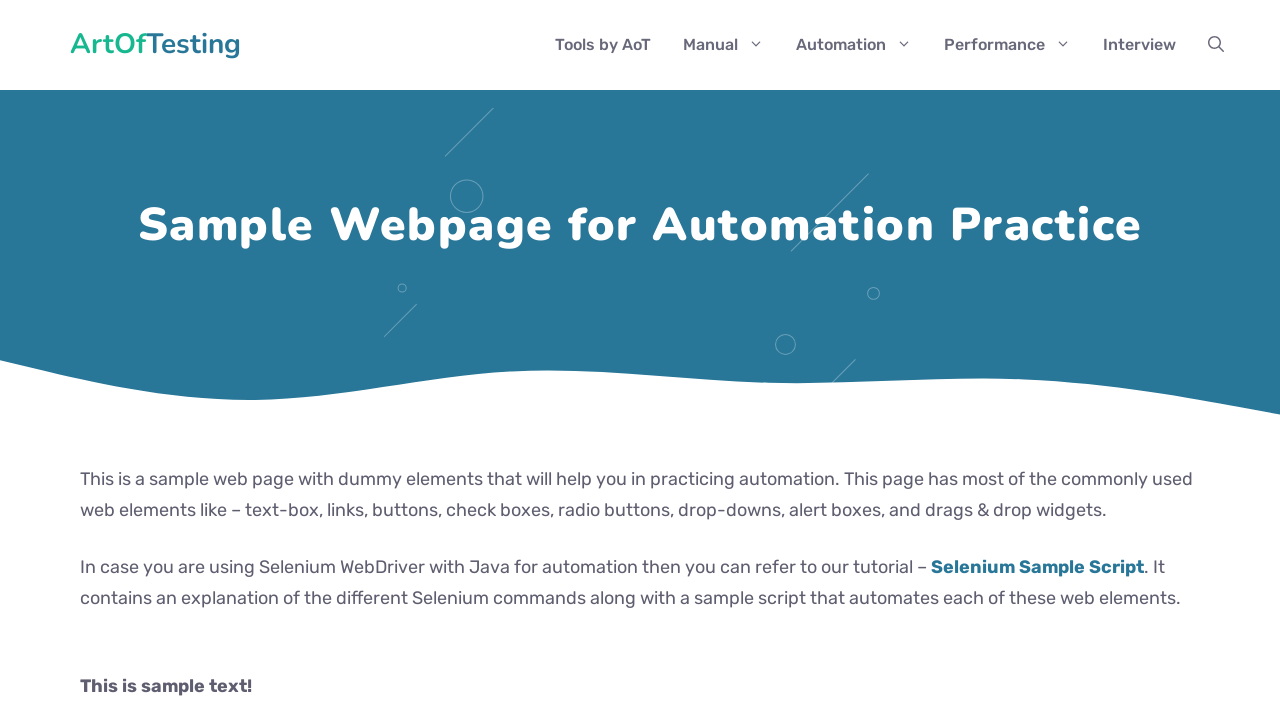

Clicked button to generate confirm box at (192, 360) on button[onclick='generateConfirmBox()']
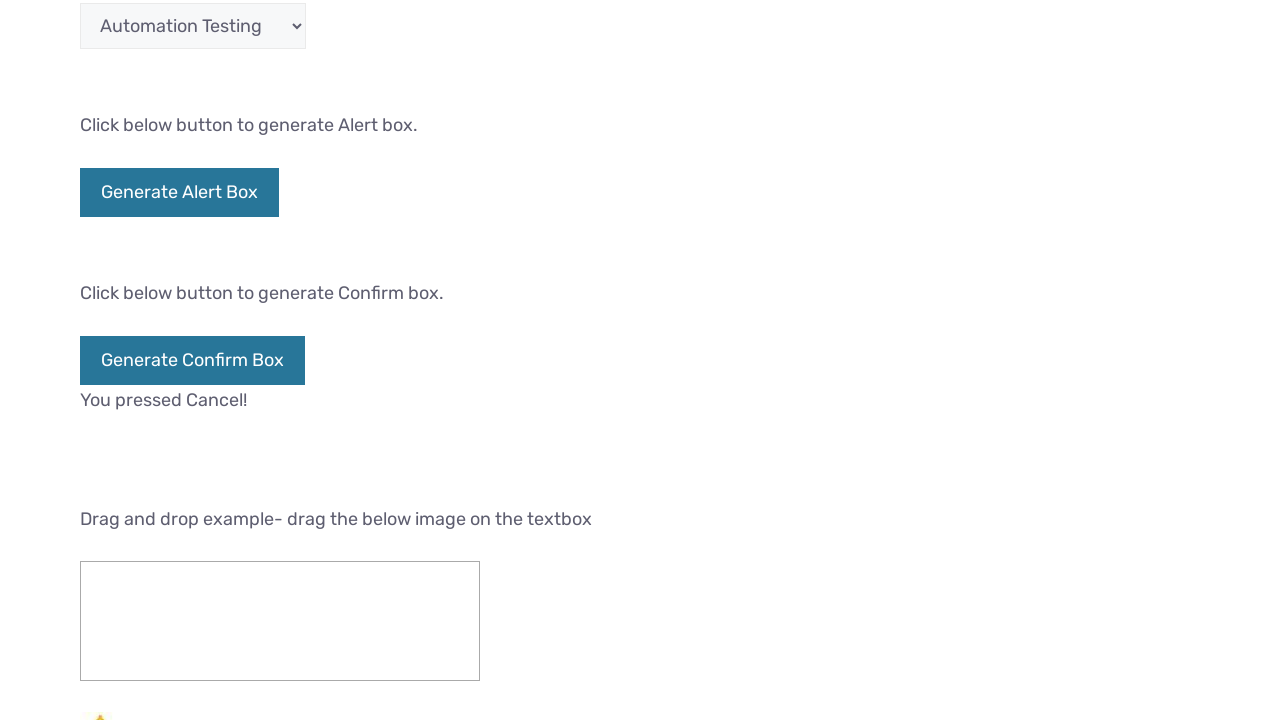

Verified result text 'You pressed Cancel!' appeared after dismissing dialog
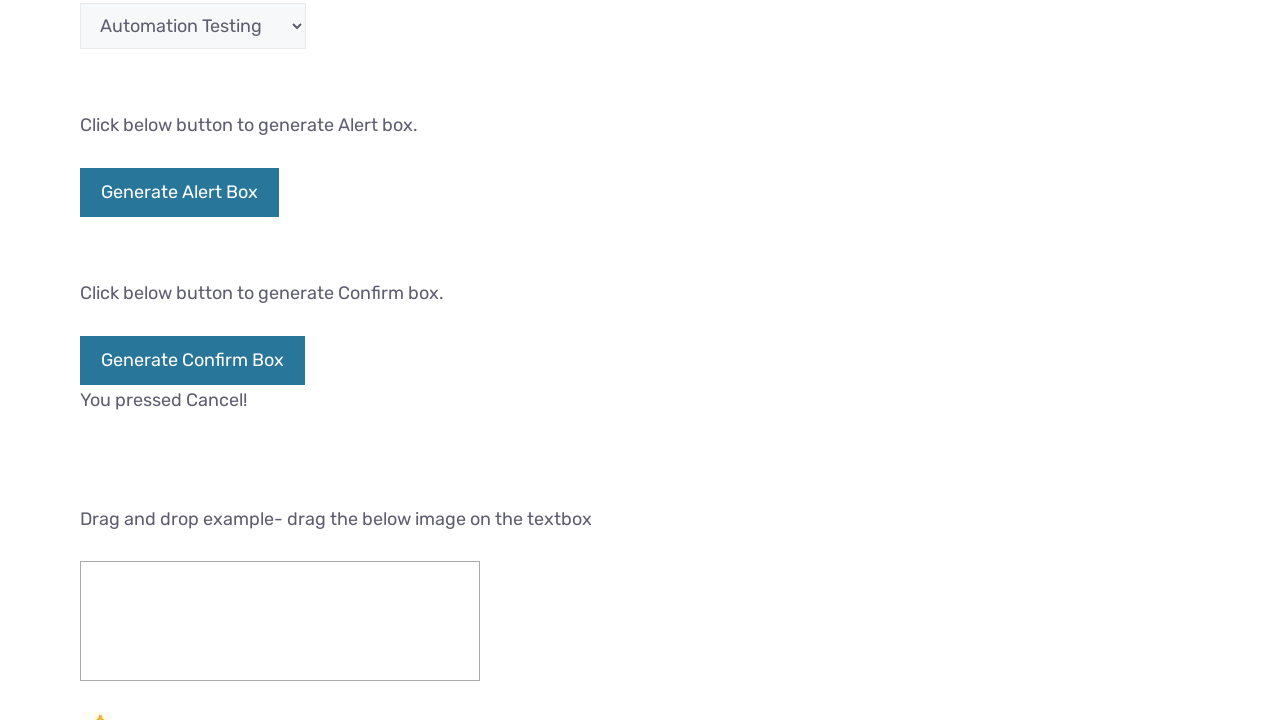

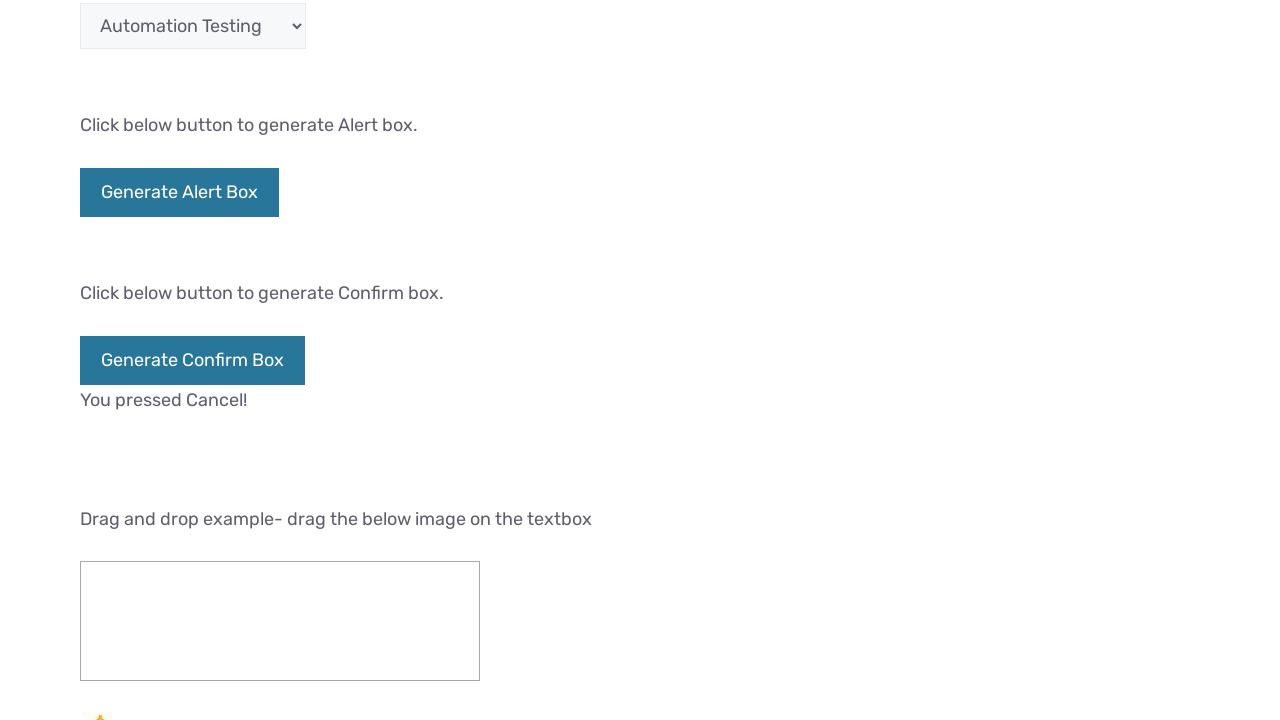